Performs a drag-and-drop action by dragging the source element to a specific offset position of the target element.

Starting URL: https://crossbrowsertesting.github.io/drag-and-drop

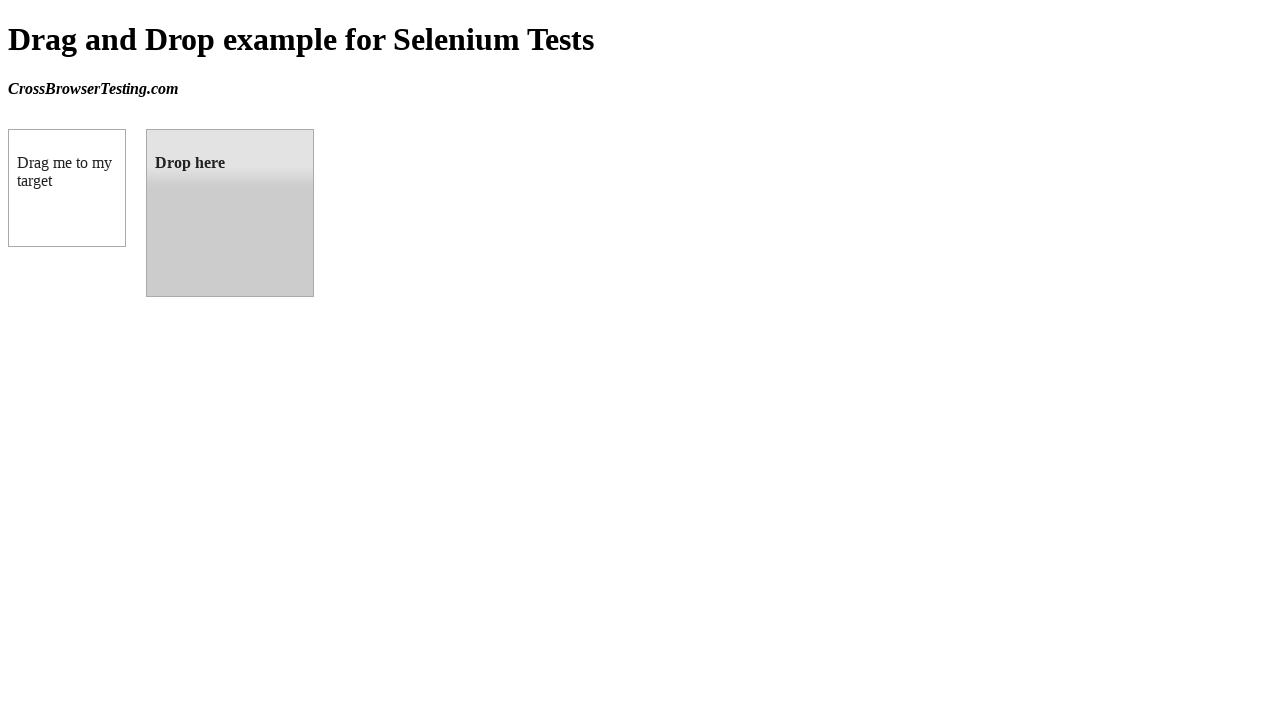

Waited for draggable element to be visible
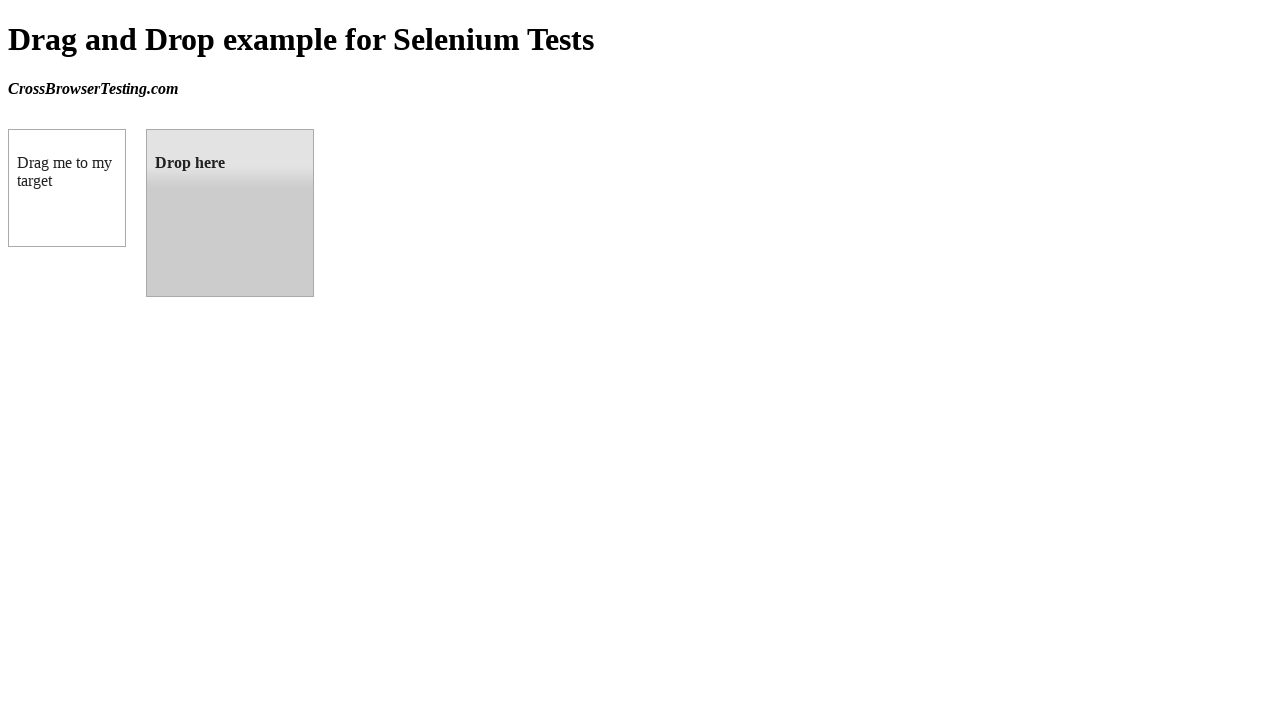

Waited for droppable element to be visible
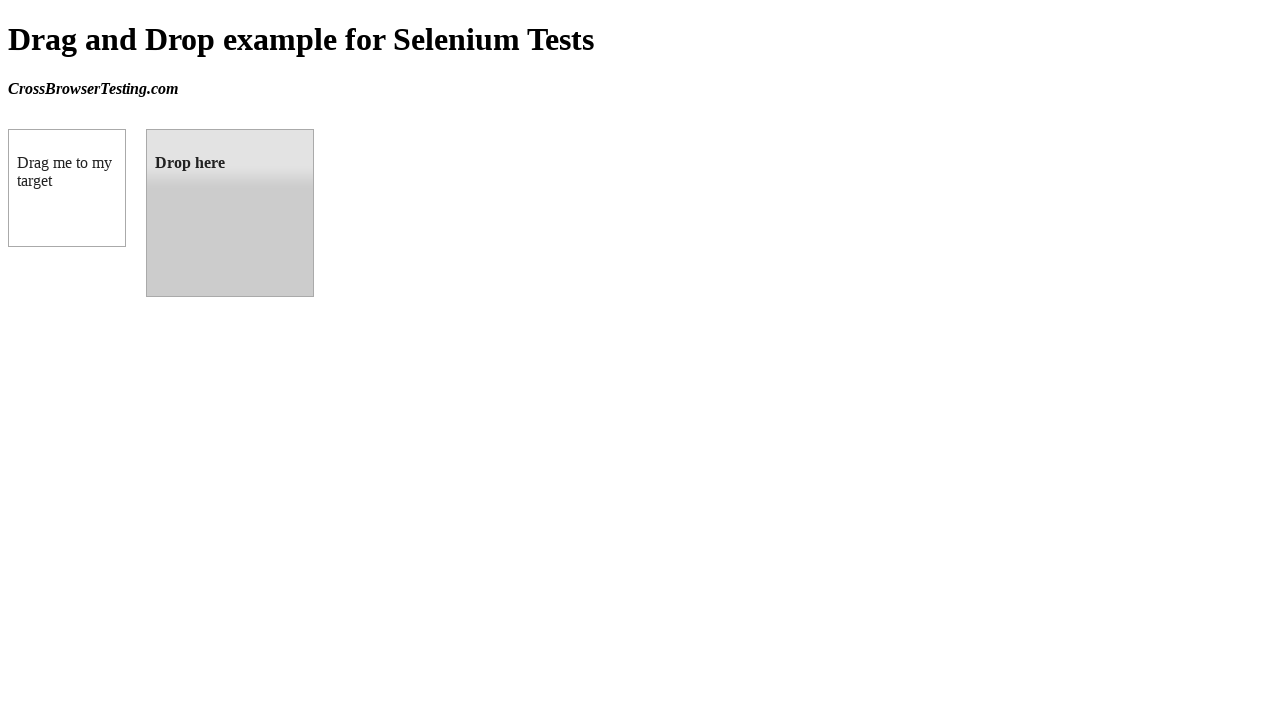

Retrieved bounding box of droppable target element
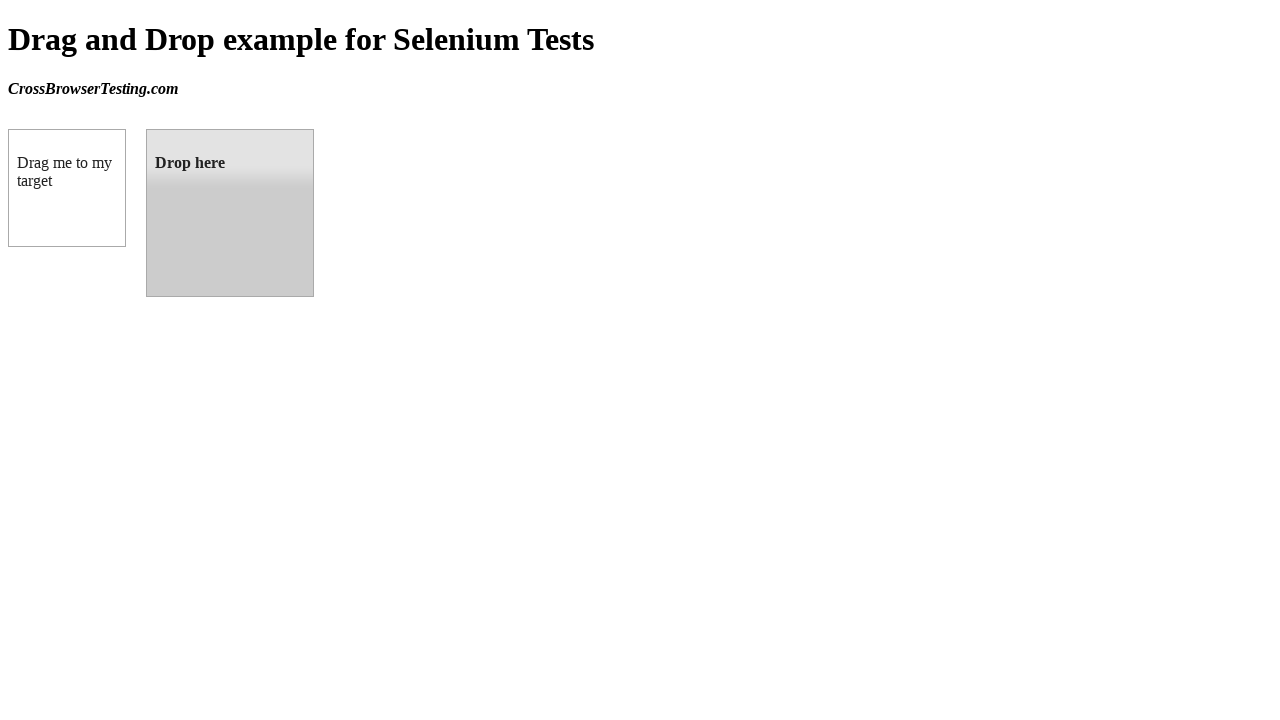

Retrieved bounding box of draggable source element
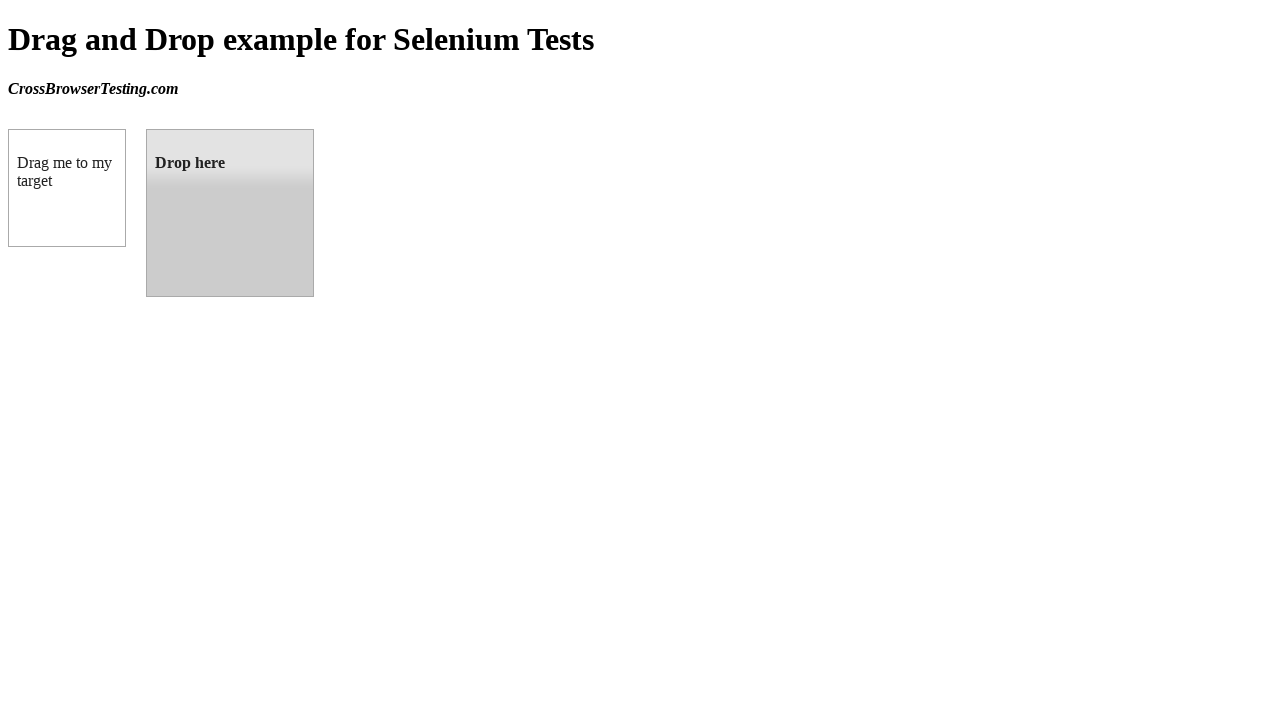

Calculated center points for source and target elements
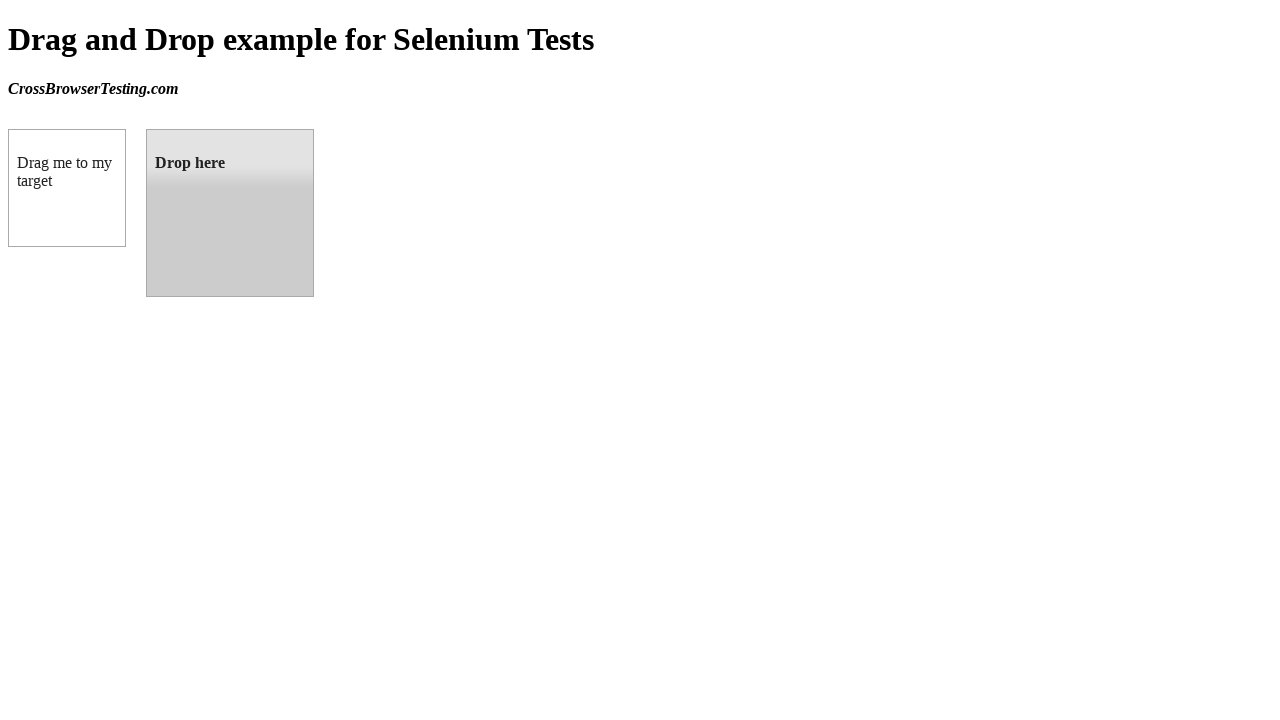

Moved mouse to center of draggable element at (67, 188)
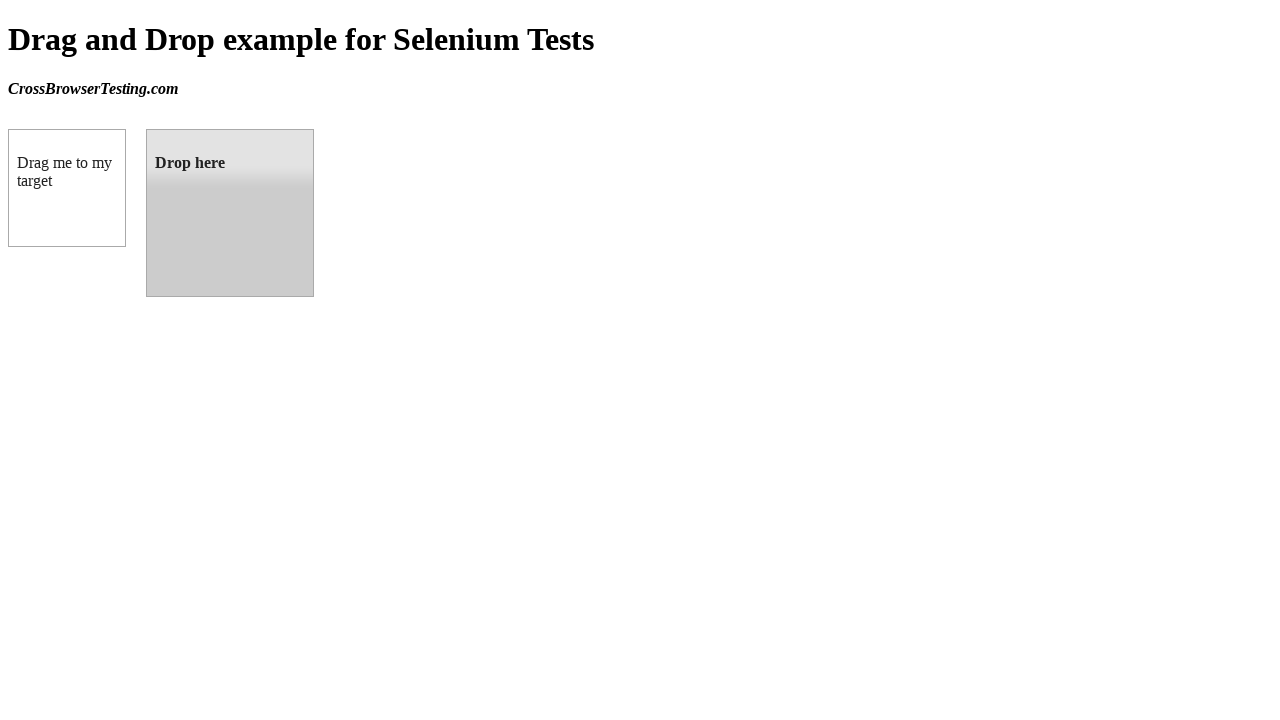

Pressed mouse button down to start drag at (67, 188)
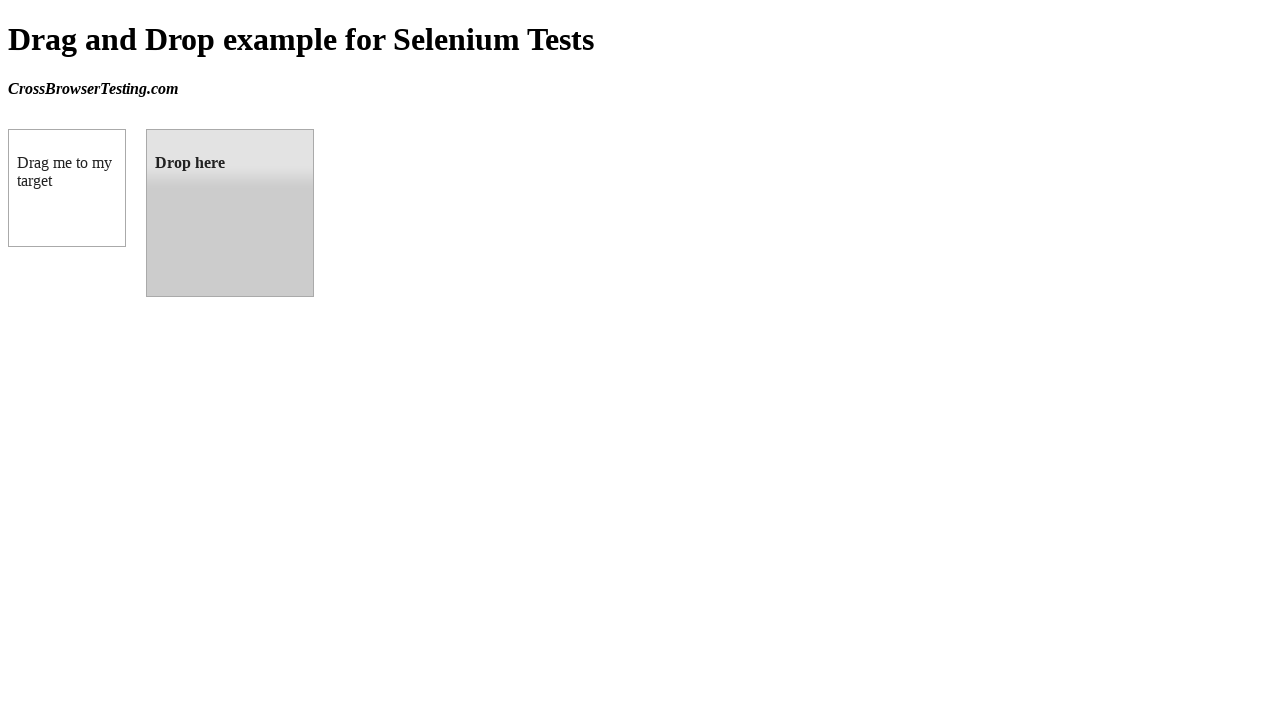

Moved mouse to center of droppable target element at (230, 213)
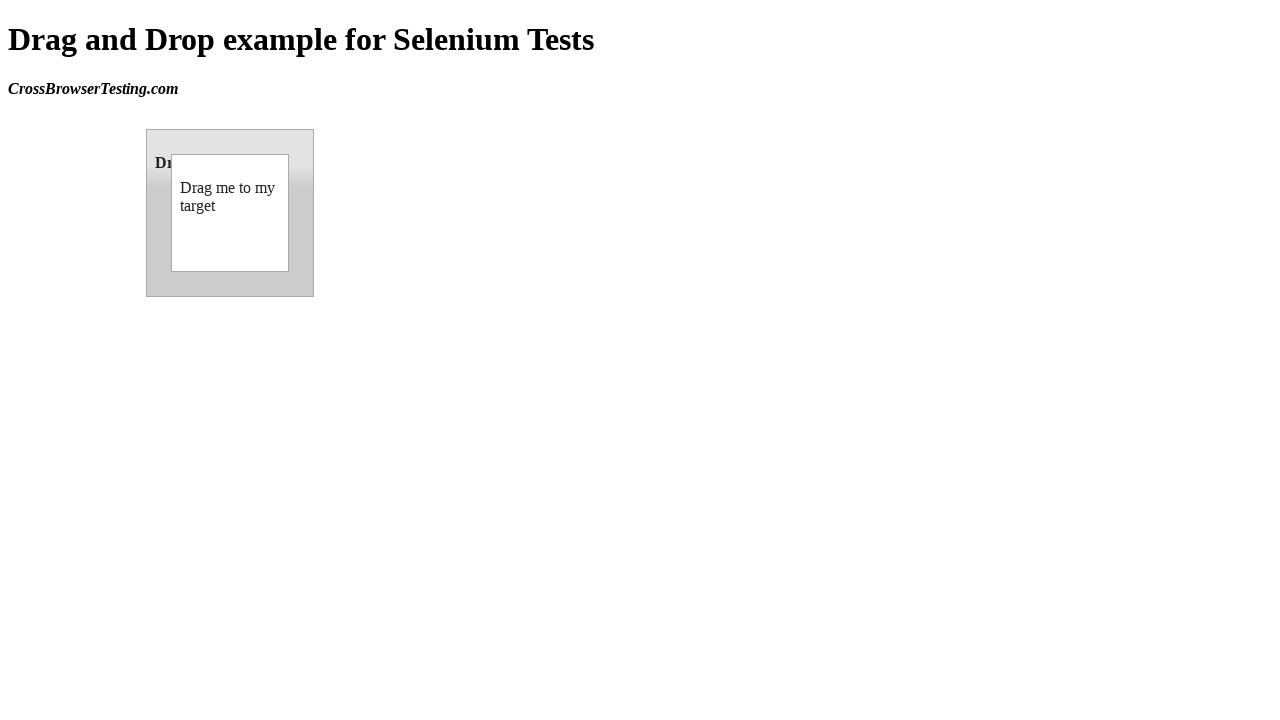

Released mouse button to complete drag-and-drop action at (230, 213)
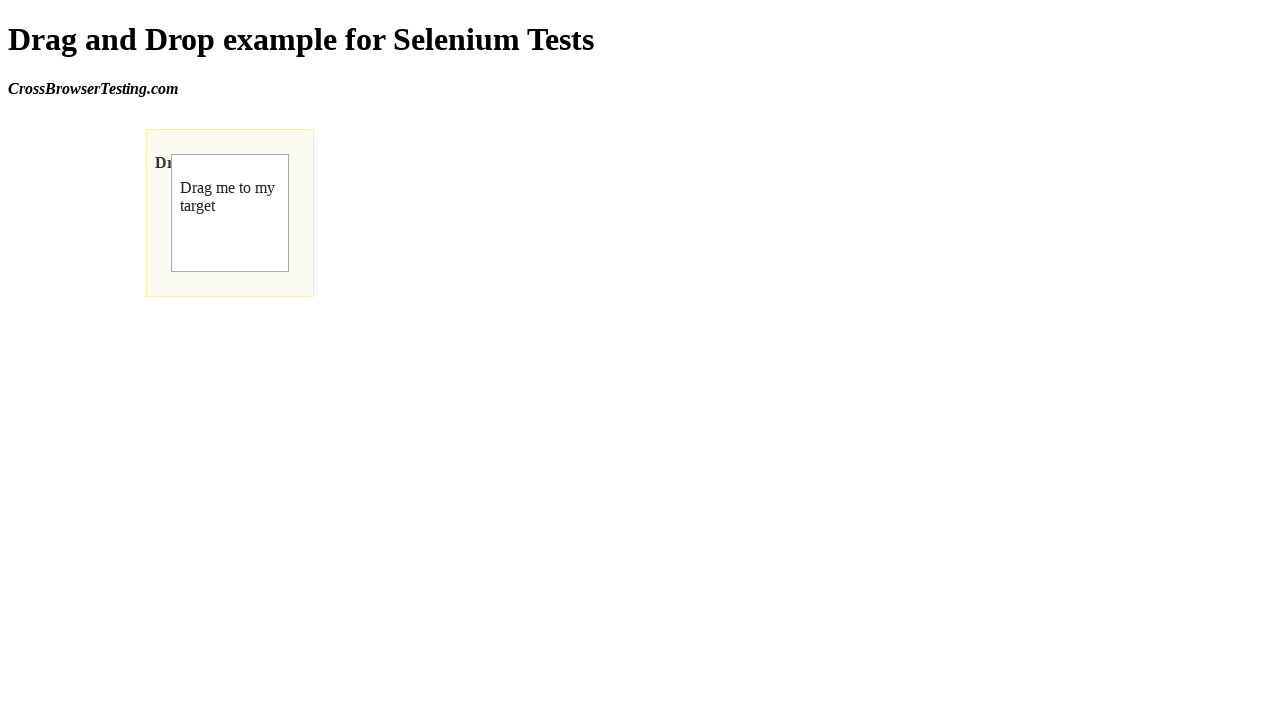

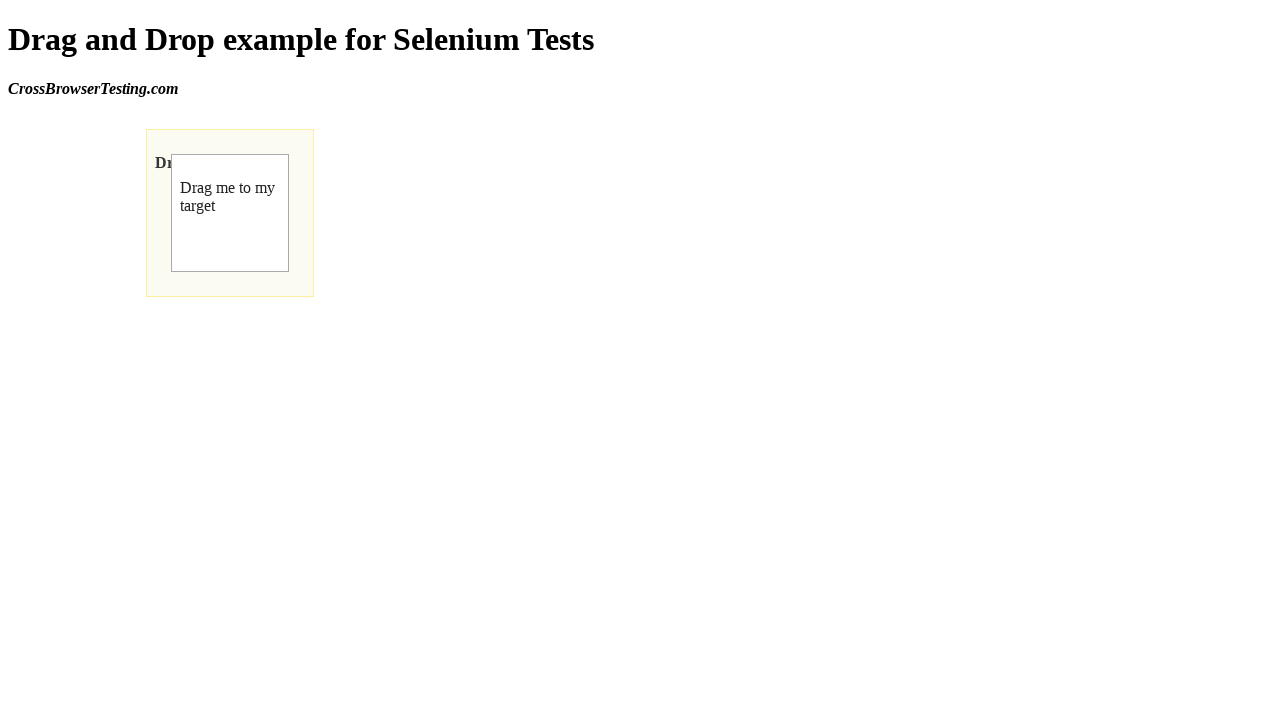